Tests selecting a car option from a multi-select dropdown menu

Starting URL: https://demoqa.com/select-menu

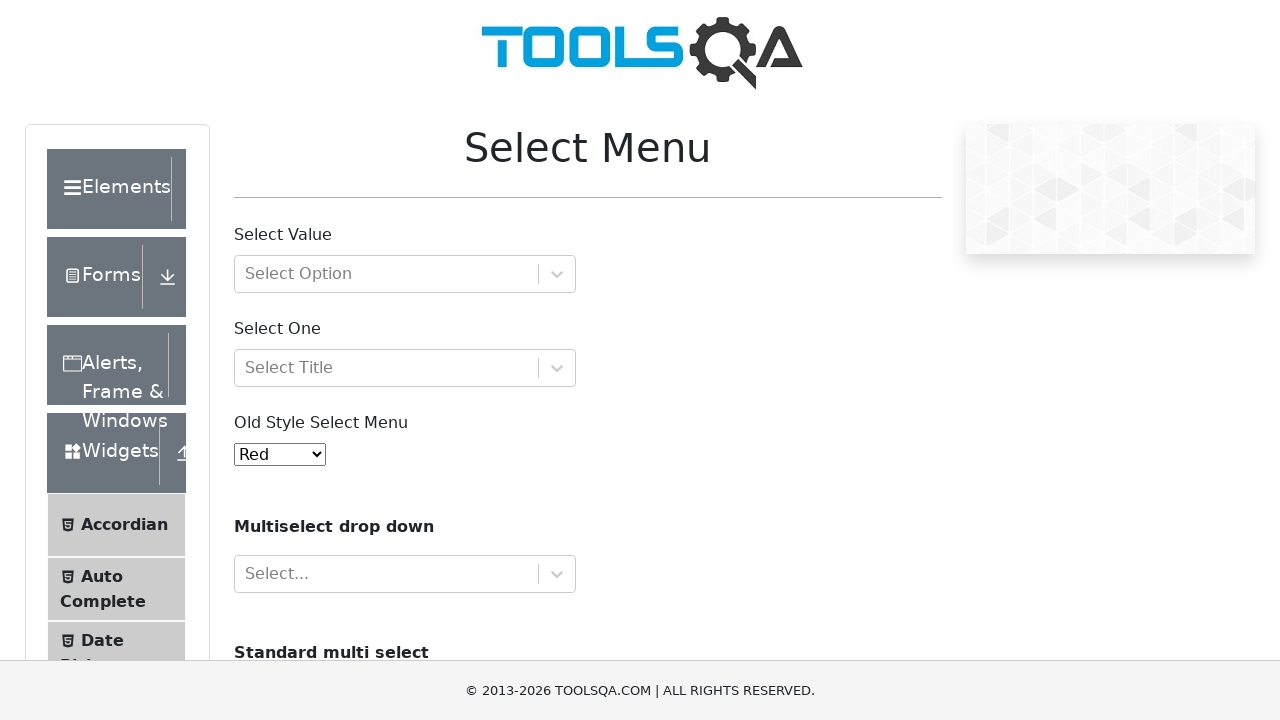

Navigated to select menu test page
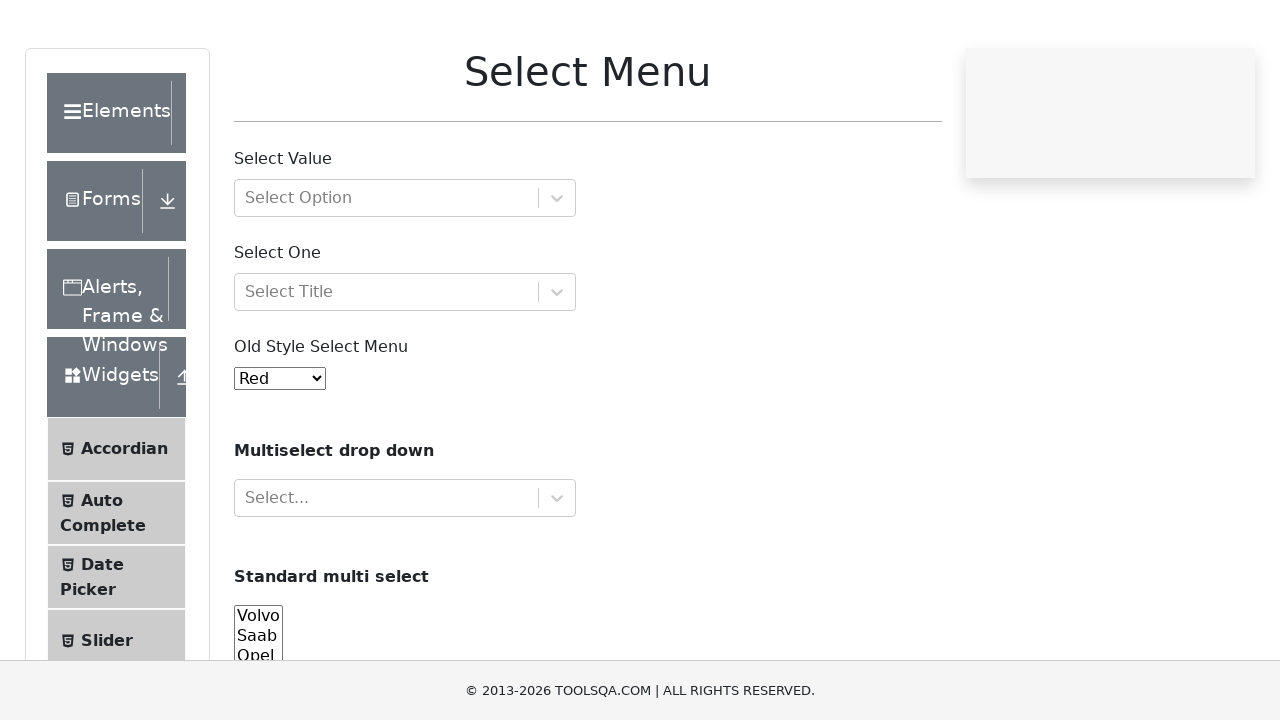

Selected Audi option from cars multi-select dropdown on #cars
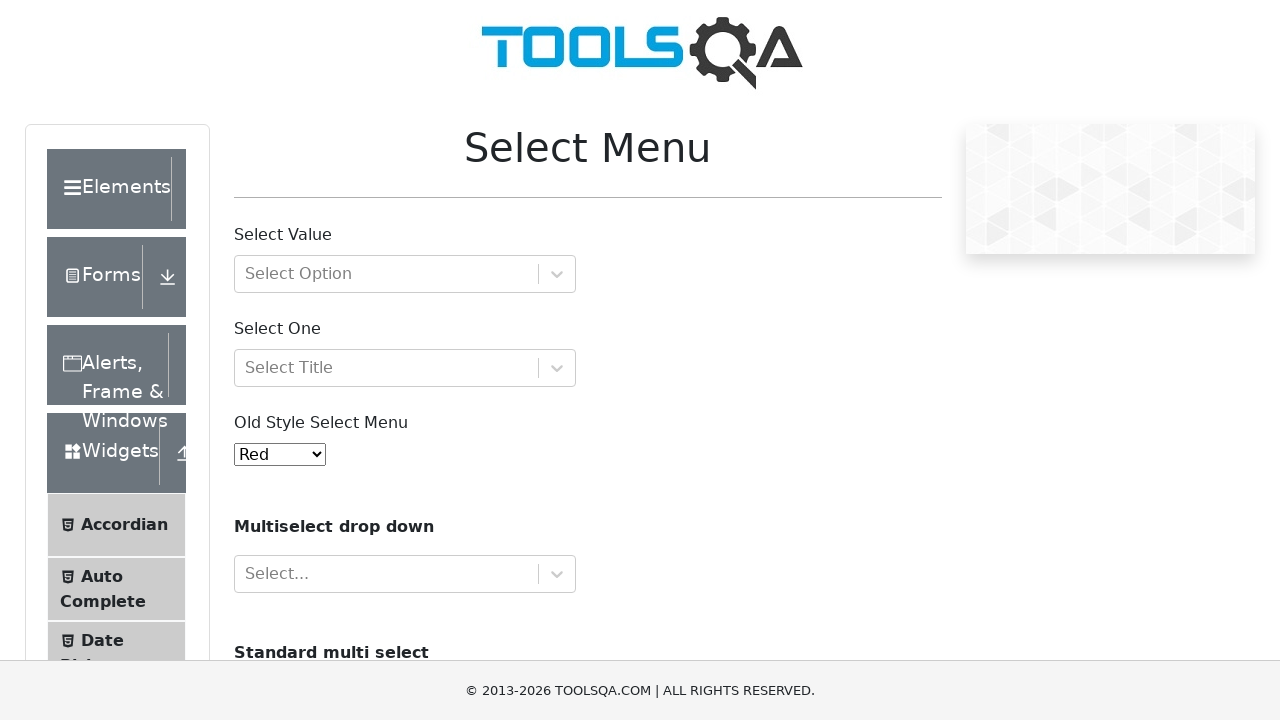

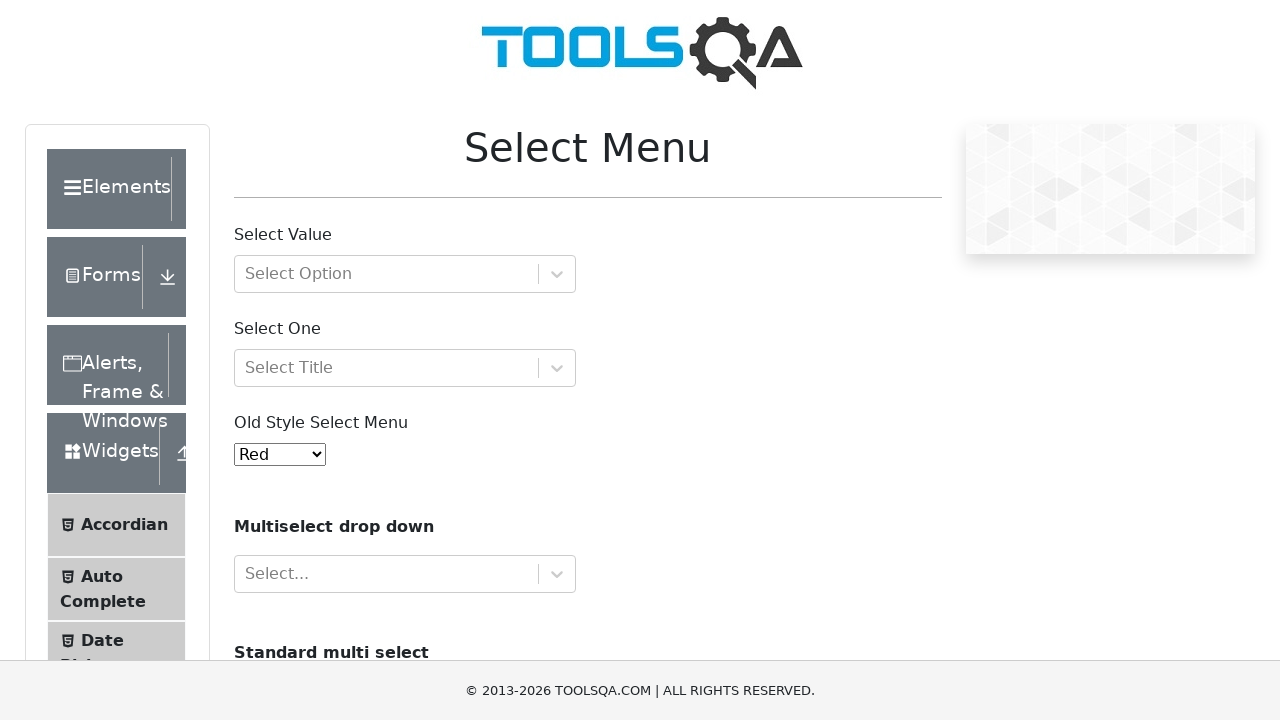